Navigates to the Alerts, Frame & Windows section by clicking on the corresponding card

Starting URL: https://demoqa.com/

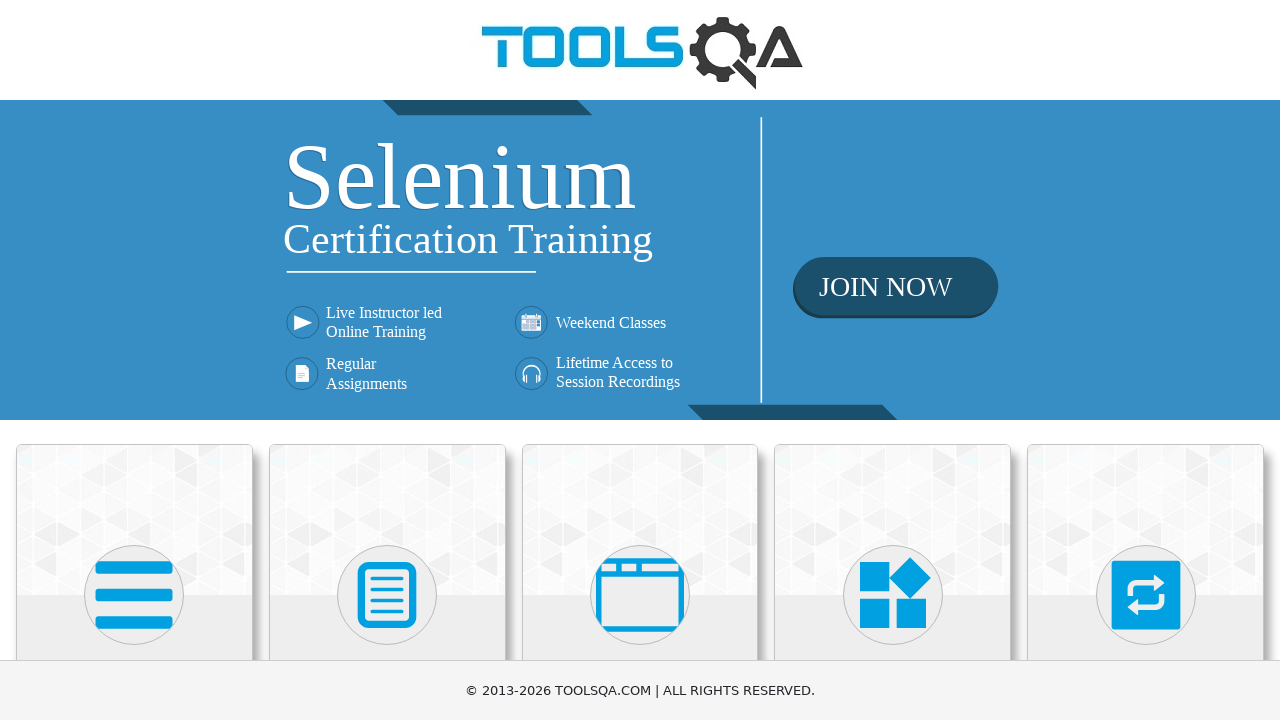

Located all card body elements on the page
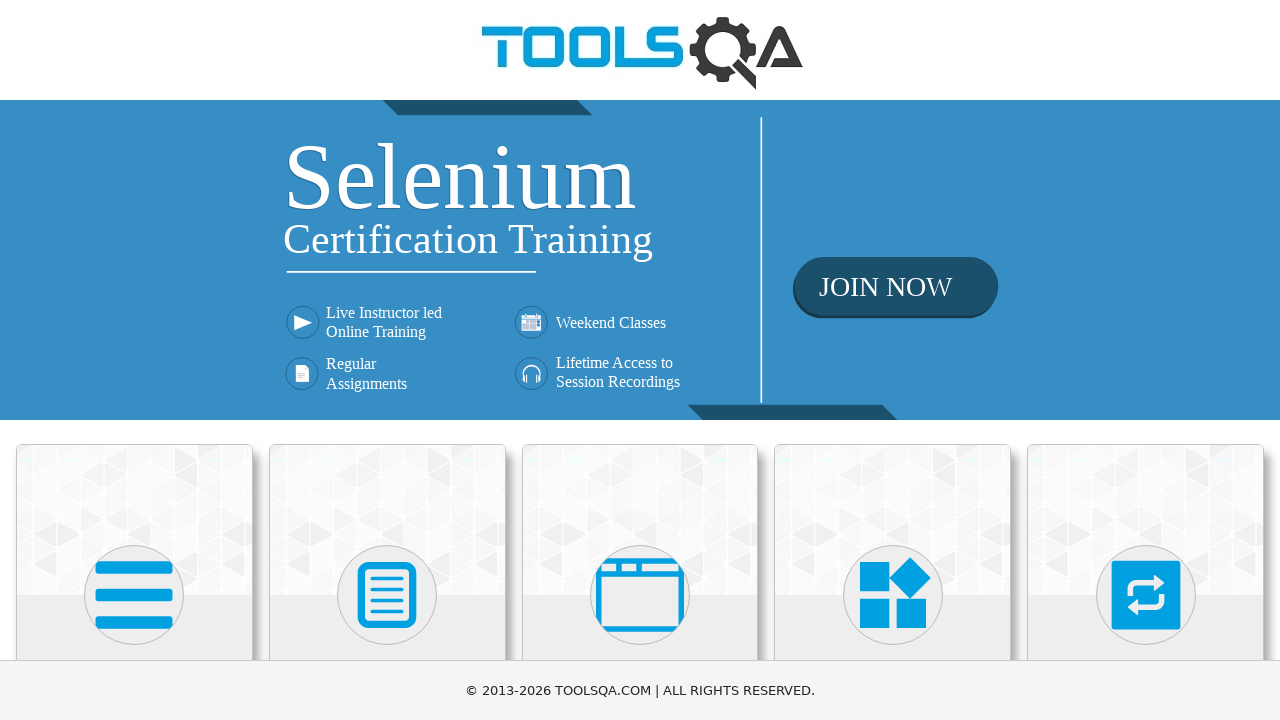

Scrolled Alerts, Frame & Windows card into view
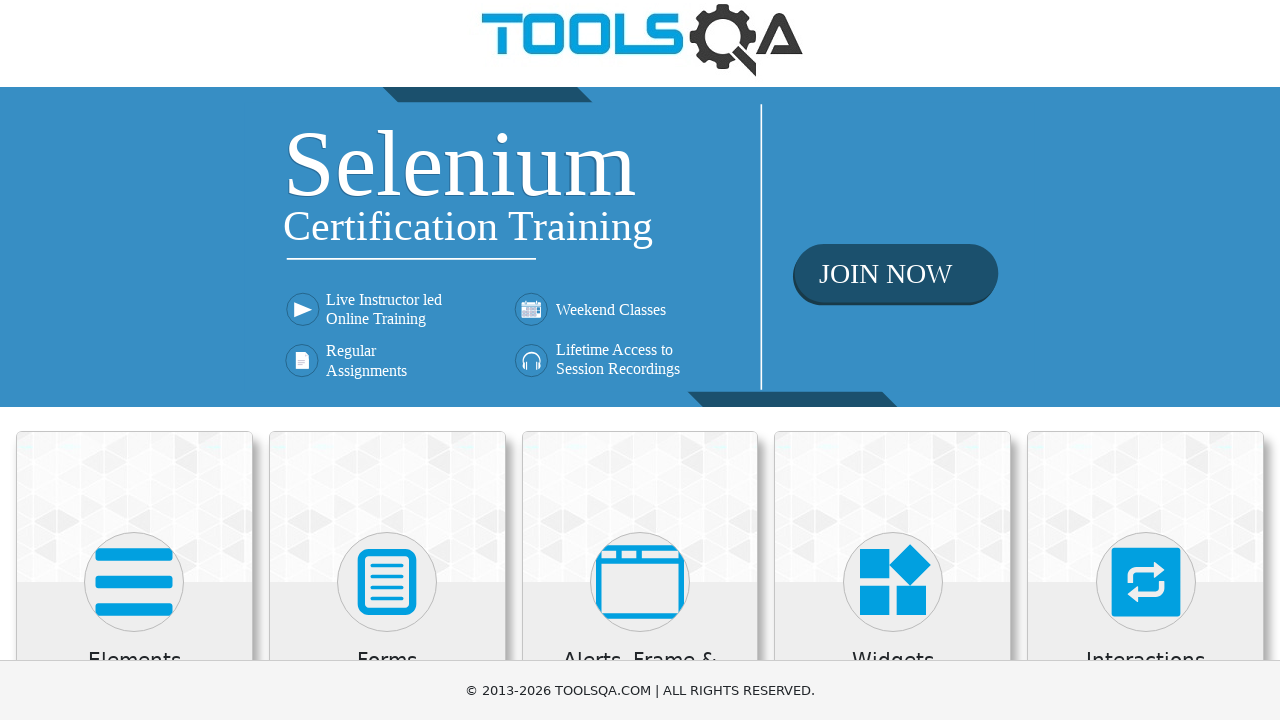

Clicked on Alerts, Frame & Windows card at (640, 360) on .card-body >> nth=2
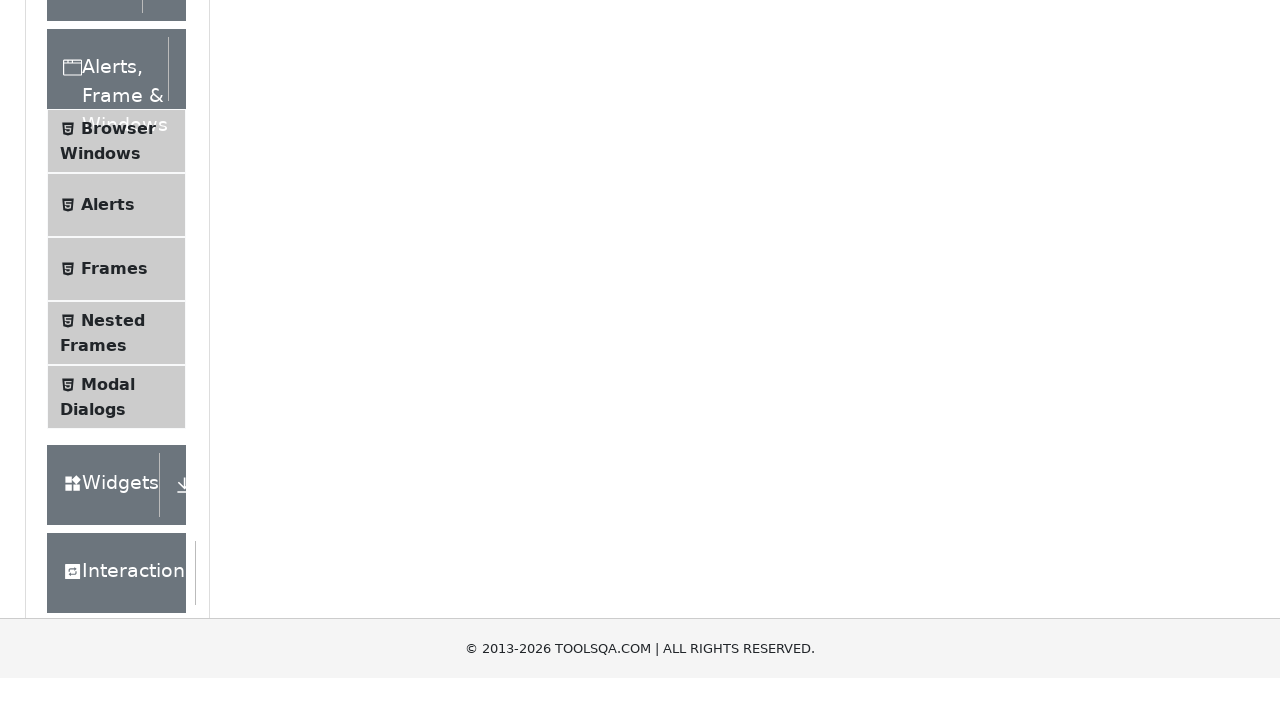

Verified navigation to Alerts, Frame & Windows section at https://demoqa.com/alertsWindows
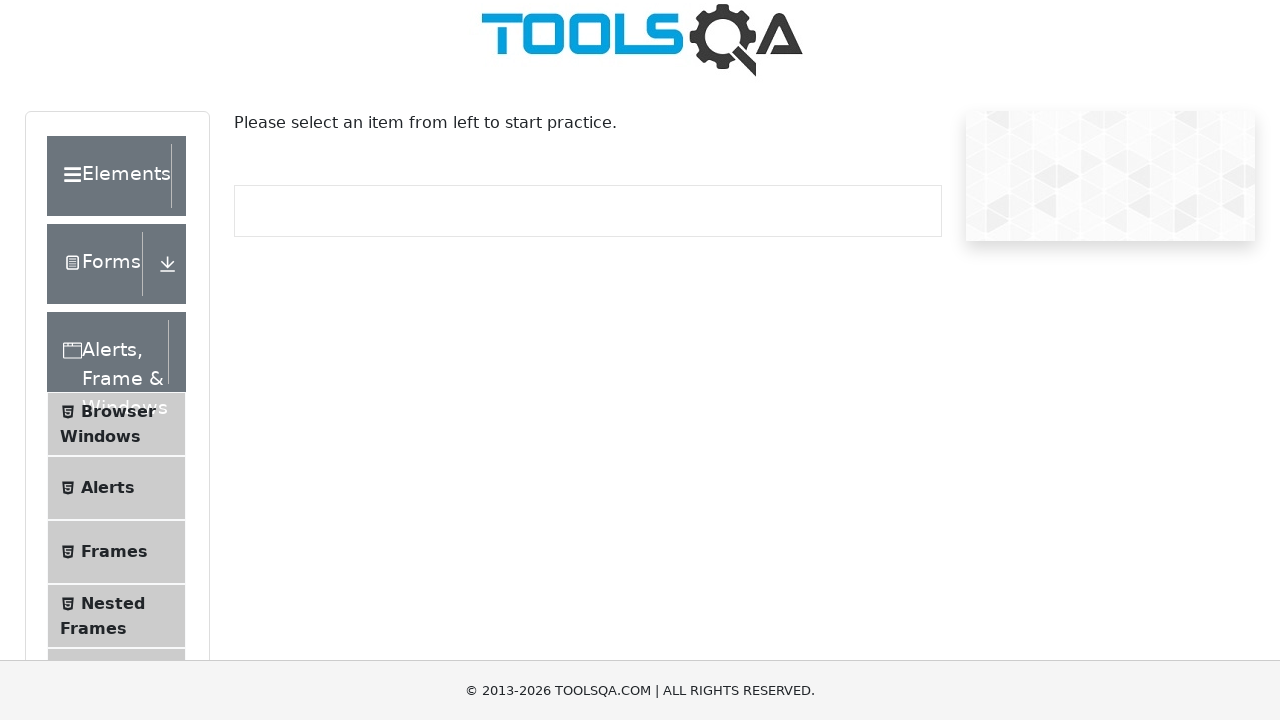

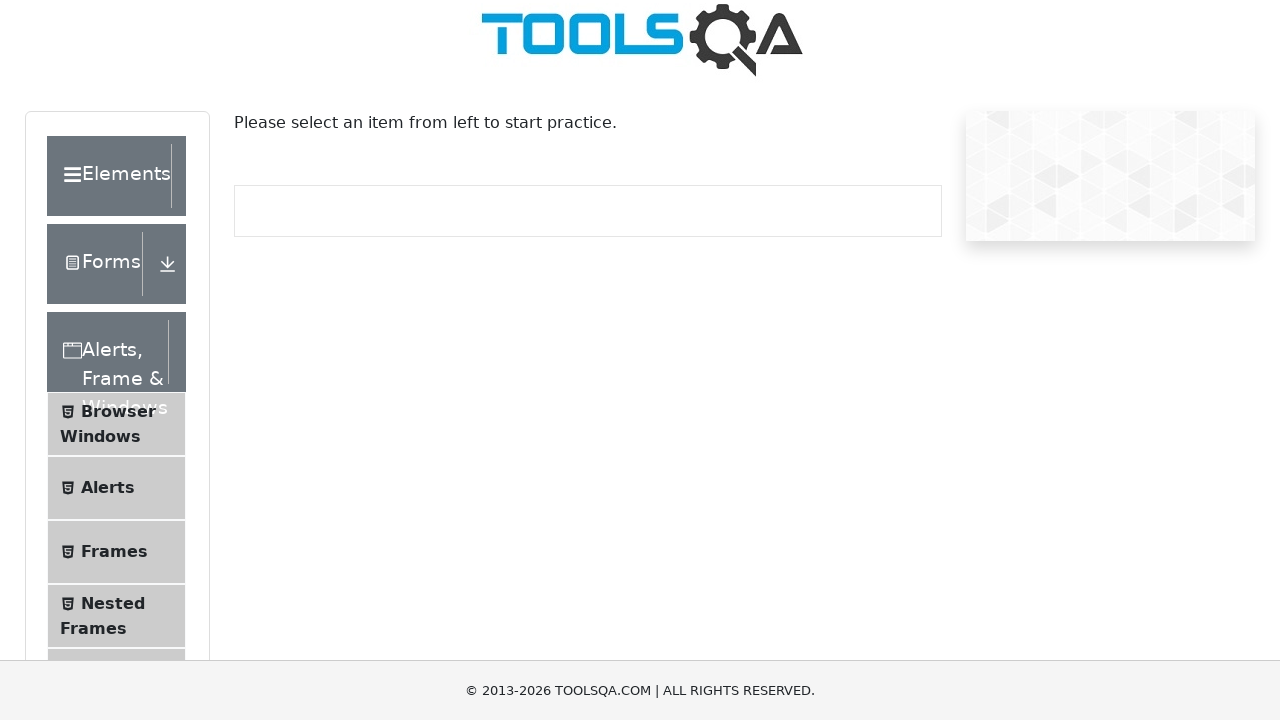